Tests sorting the Due column in ascending order using semantic class-based locators on the second table.

Starting URL: http://the-internet.herokuapp.com/tables

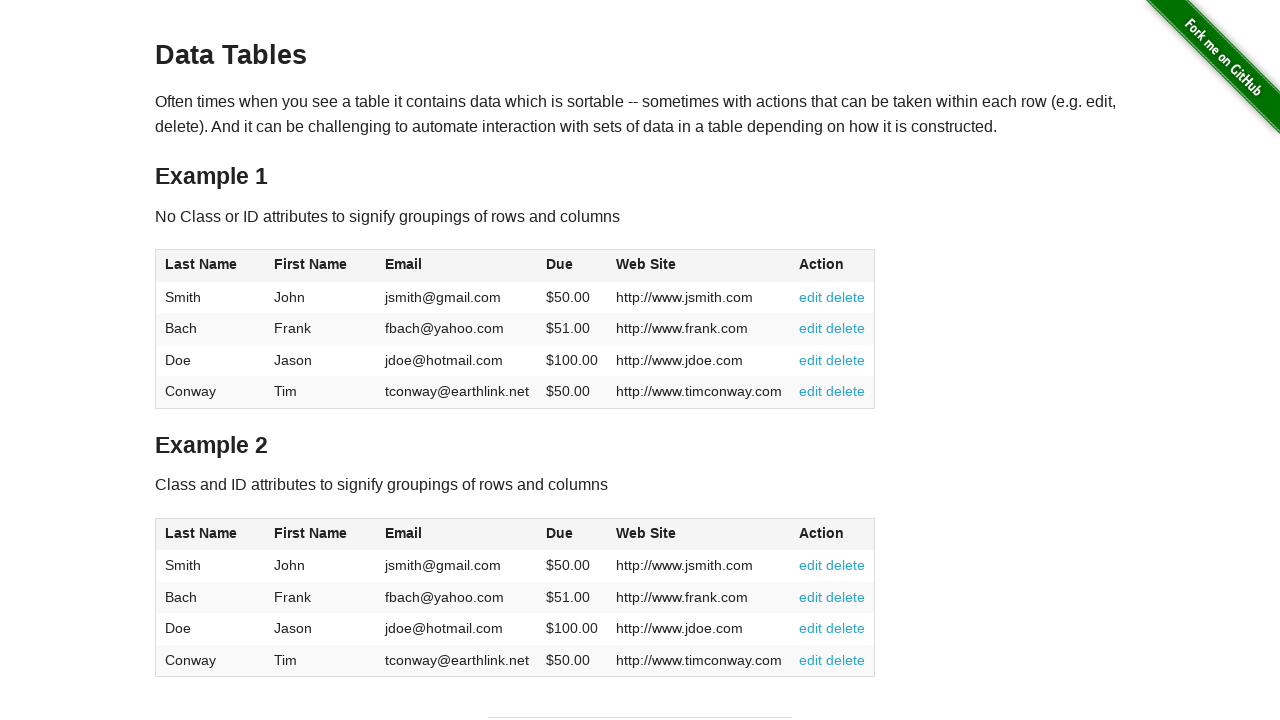

Clicked the Due column header in table2 to sort at (560, 533) on #table2 thead .dues
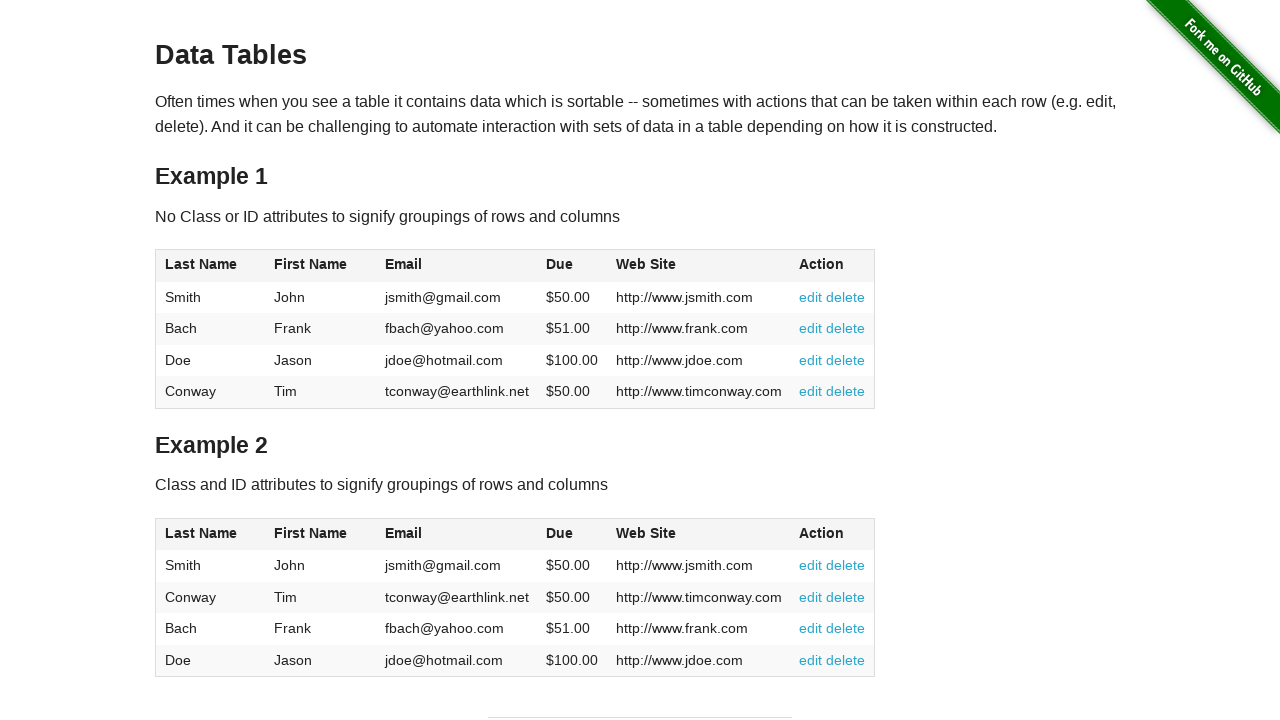

Due column values loaded in table2 tbody
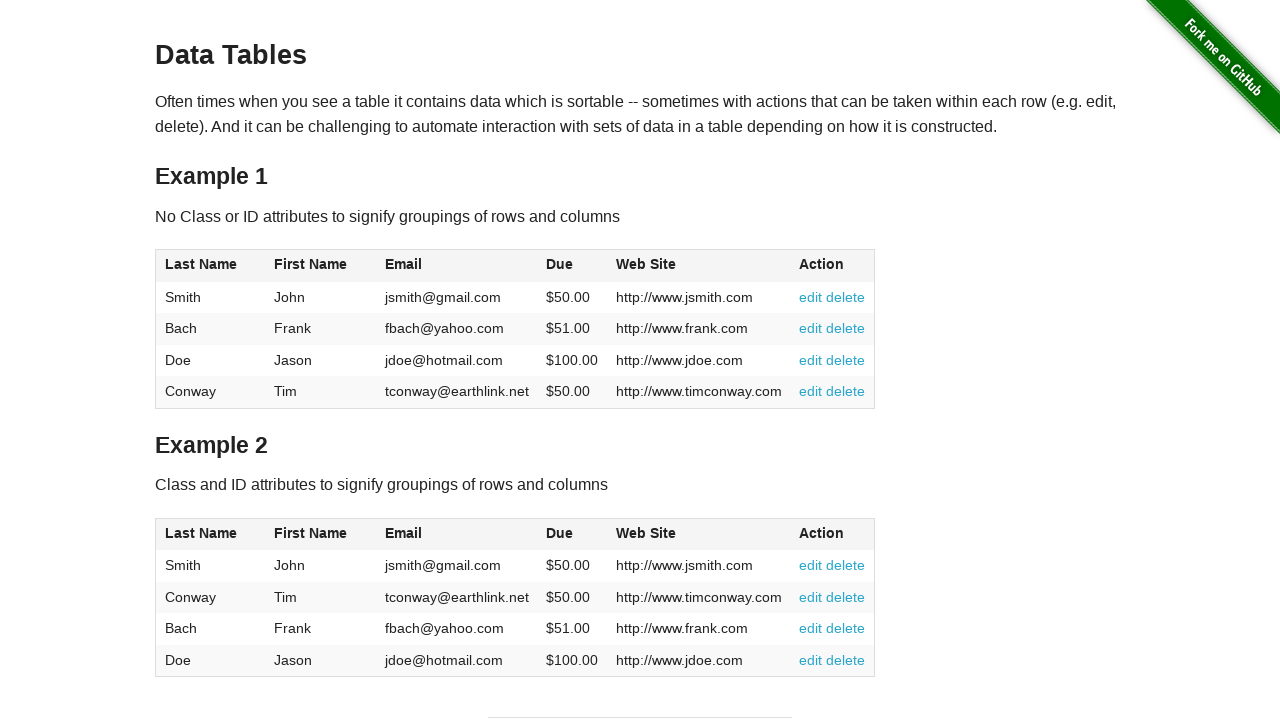

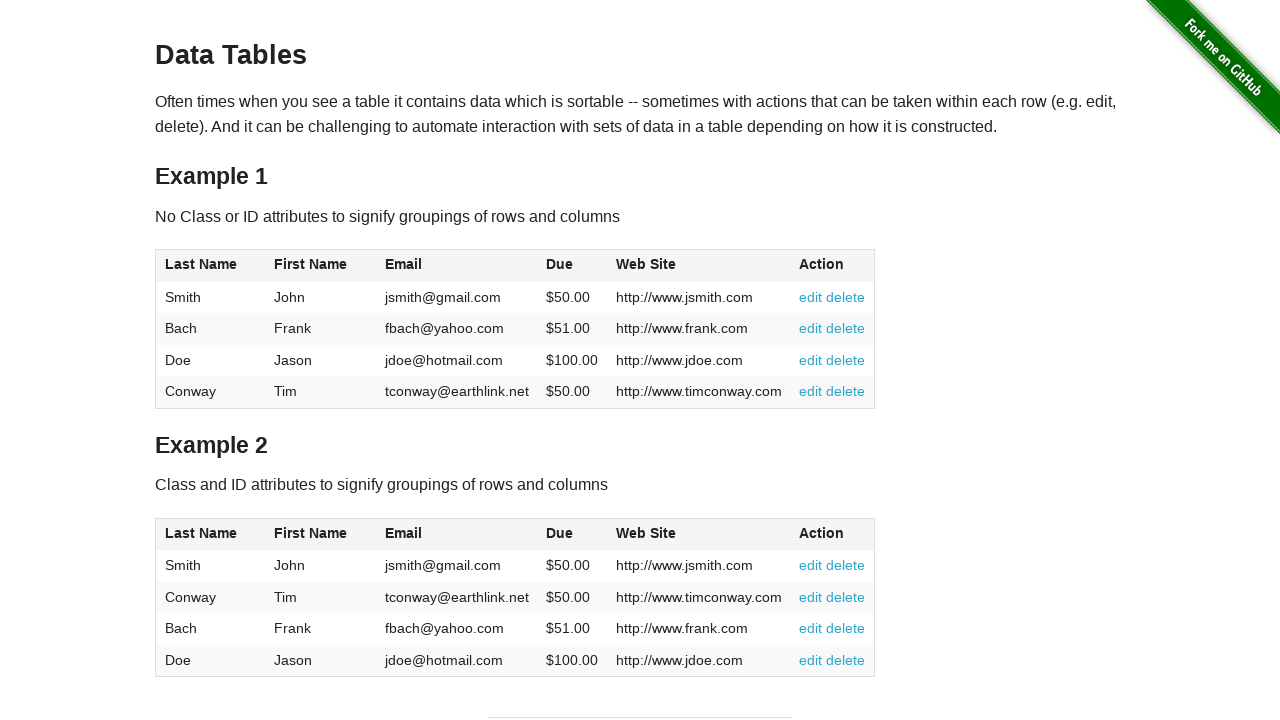